Clicks on Nokia Lumia product and verifies the price displayed is $820

Starting URL: https://www.demoblaze.com/

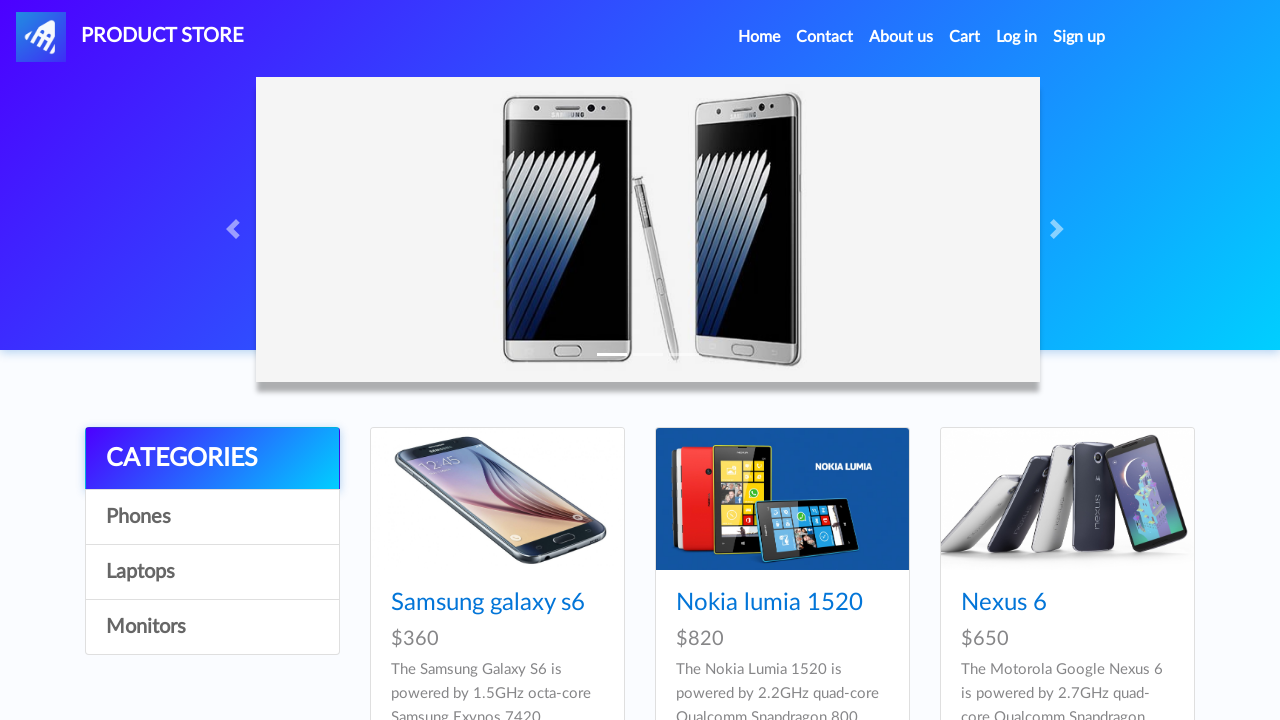

Clicked on Nokia Lumia product link at (782, 499) on a[href='prod.html?idp_=2']
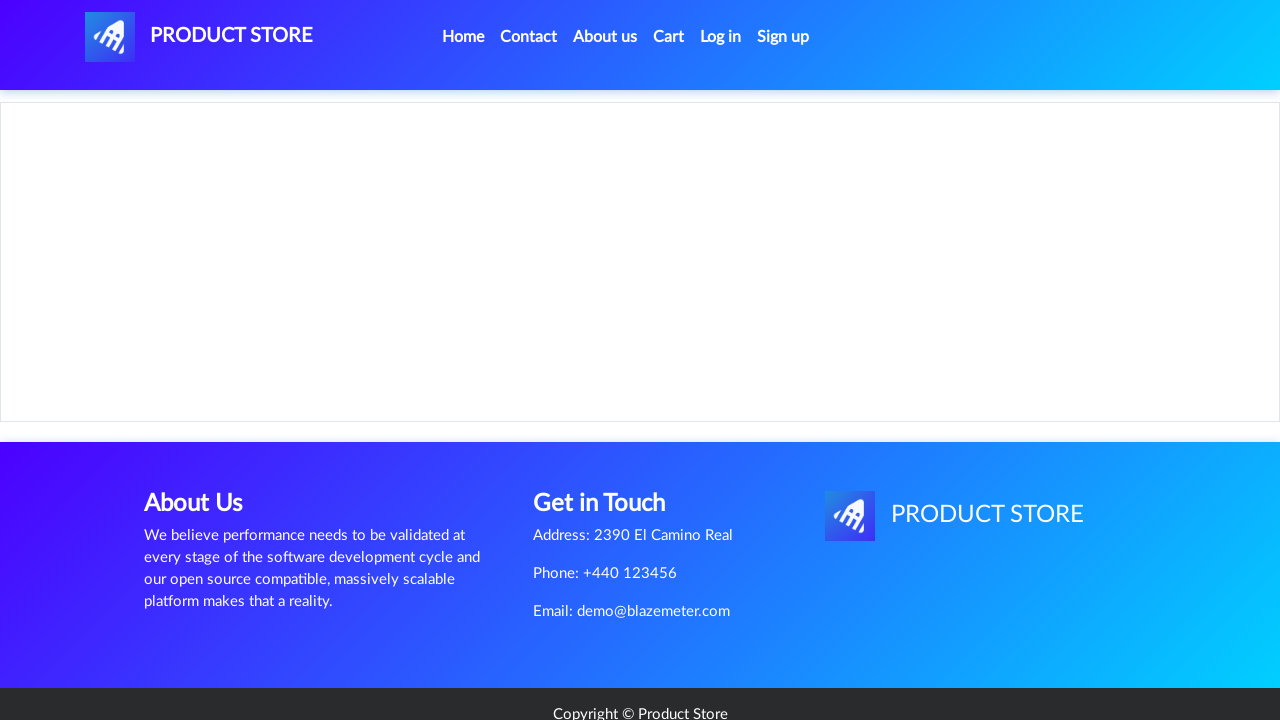

Verified Nokia Lumia product price is $820
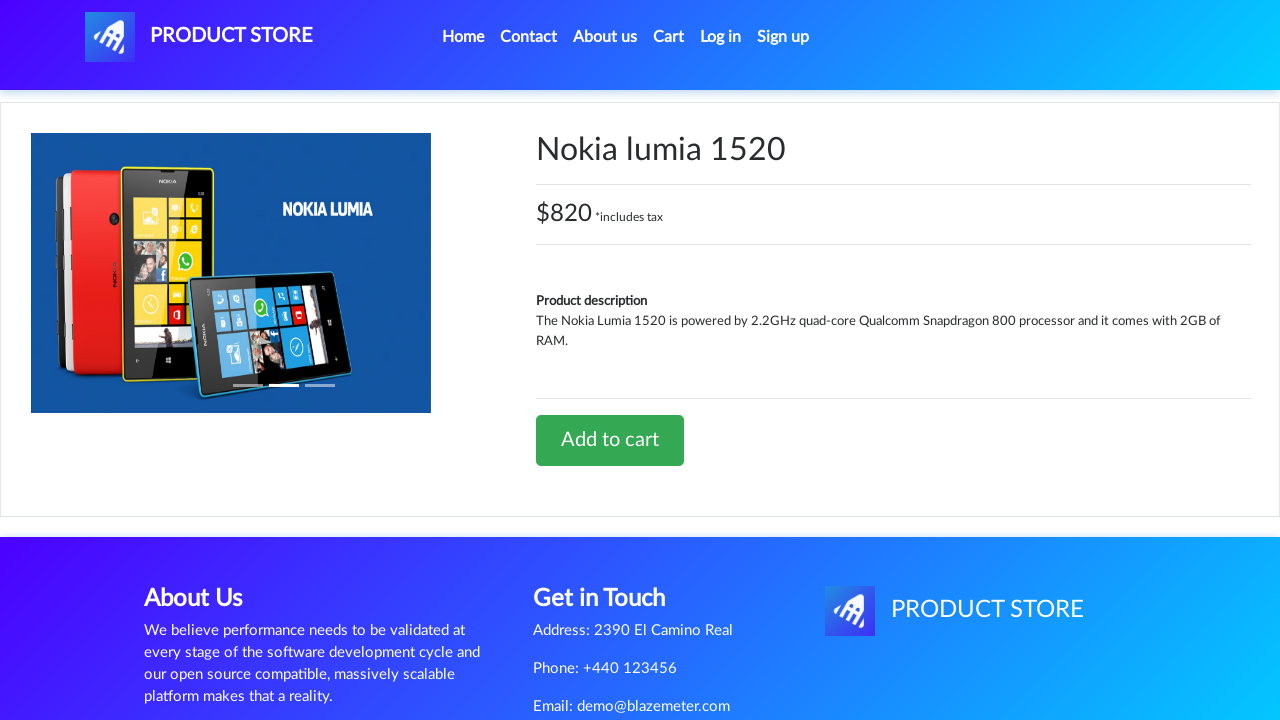

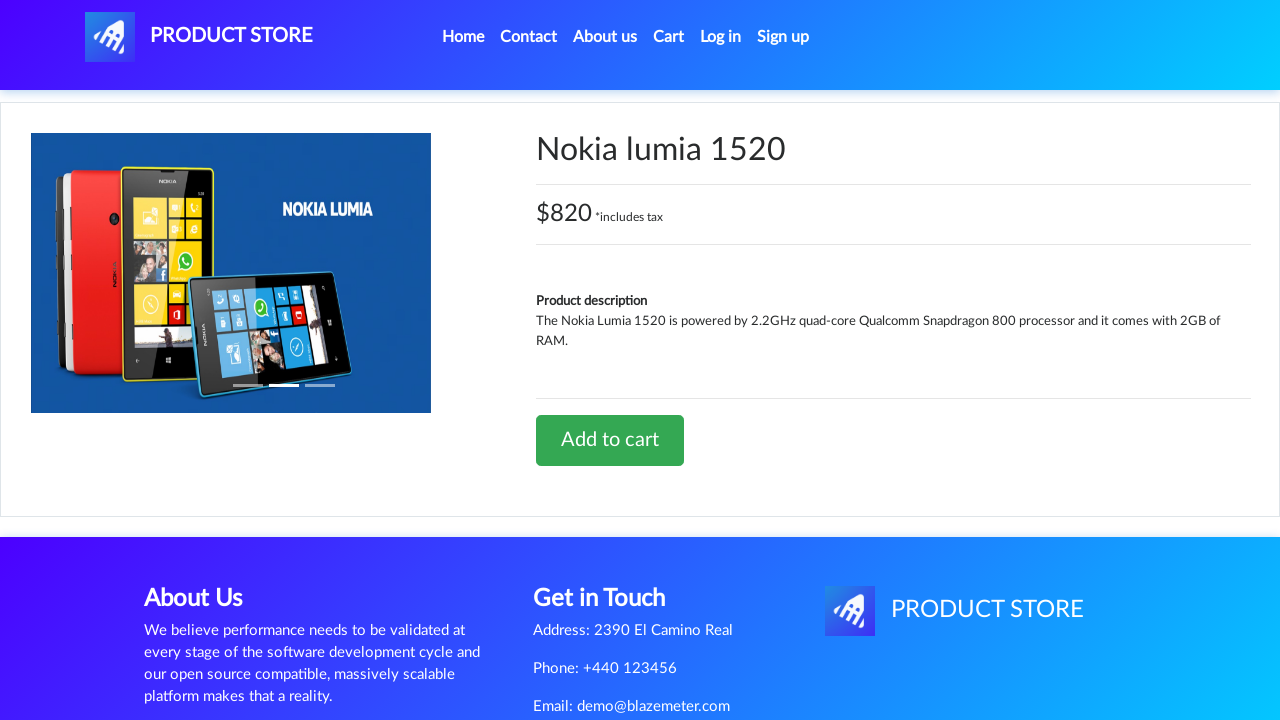